Tests dropdown selection functionality by selecting various options from single-select and multi-select dropdowns on a practice page

Starting URL: https://www.hyrtutorials.com/p/html-dropdown-elements-practice.html

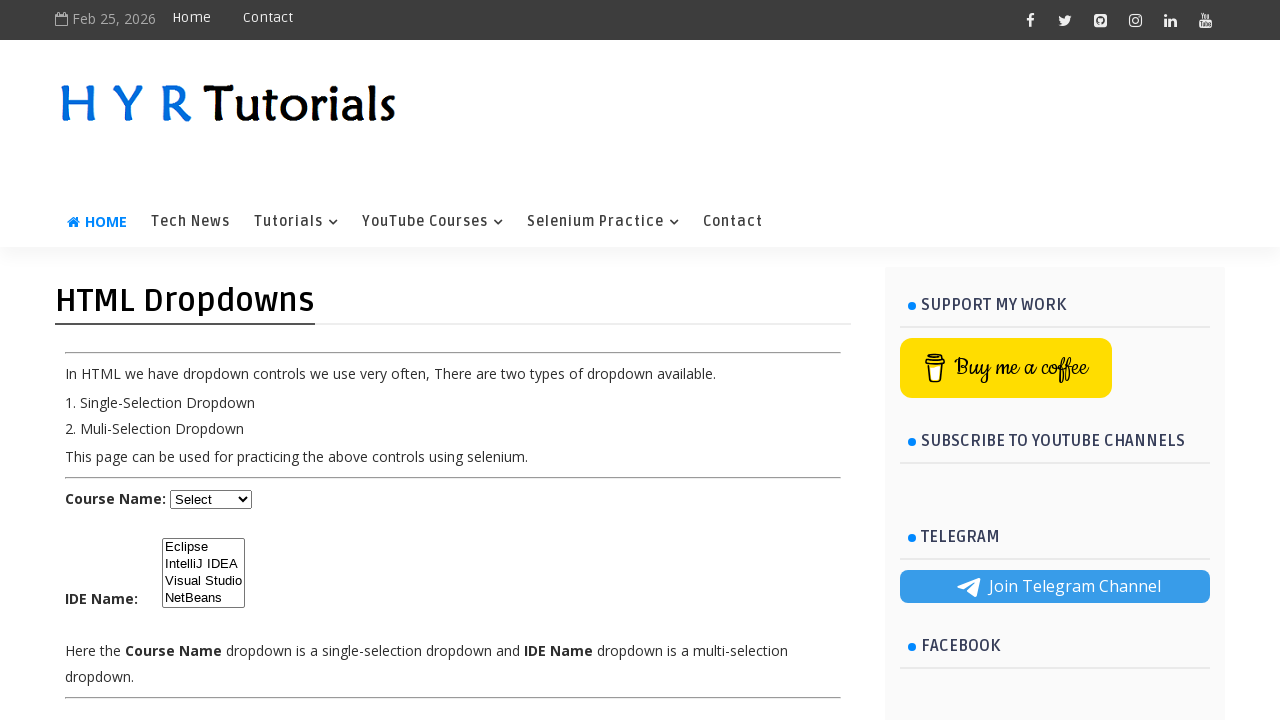

Selected Java from course dropdown by index 1 on #course
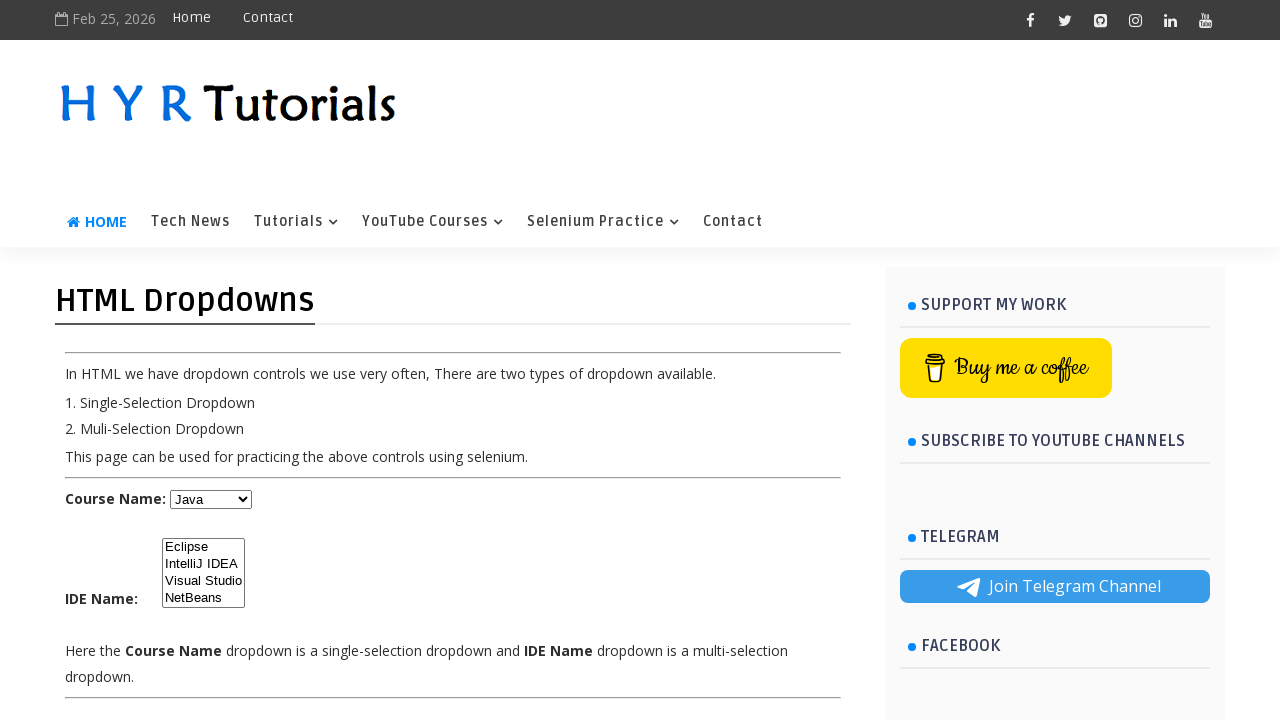

Selected Javascript from course dropdown by visible text on #course
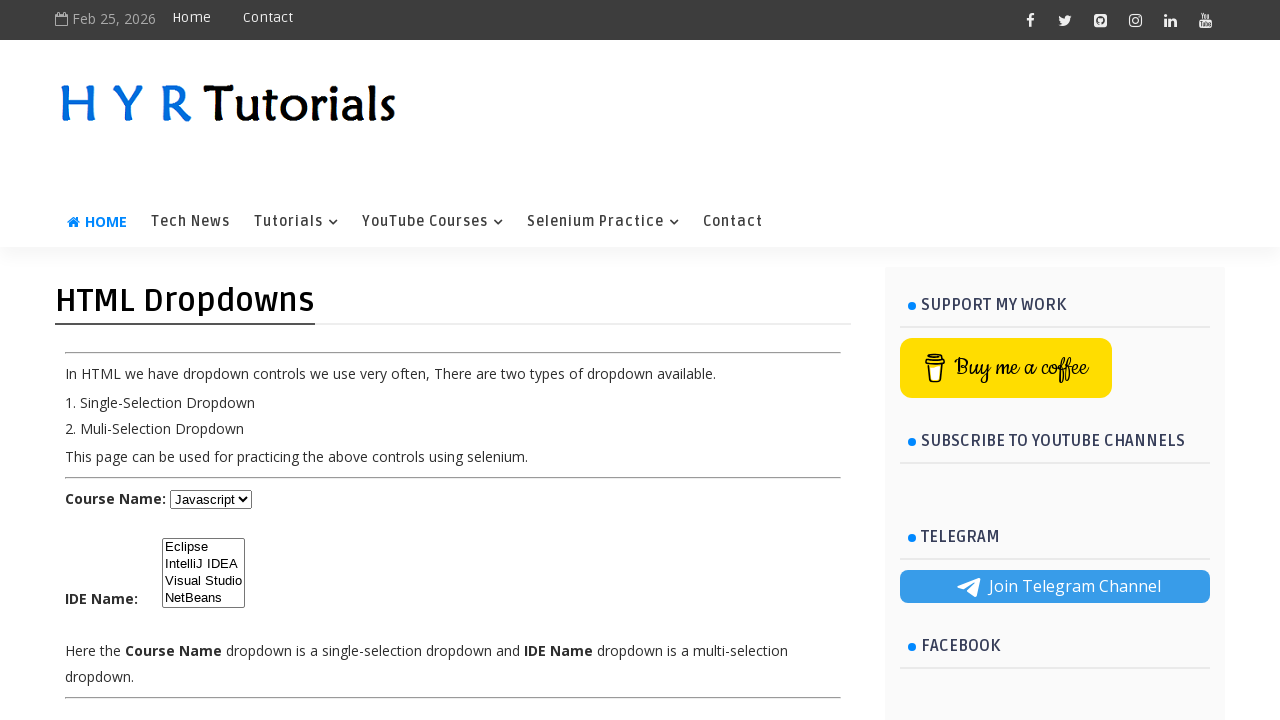

Selected Eclipse from IDE dropdown by index 0 on #ide
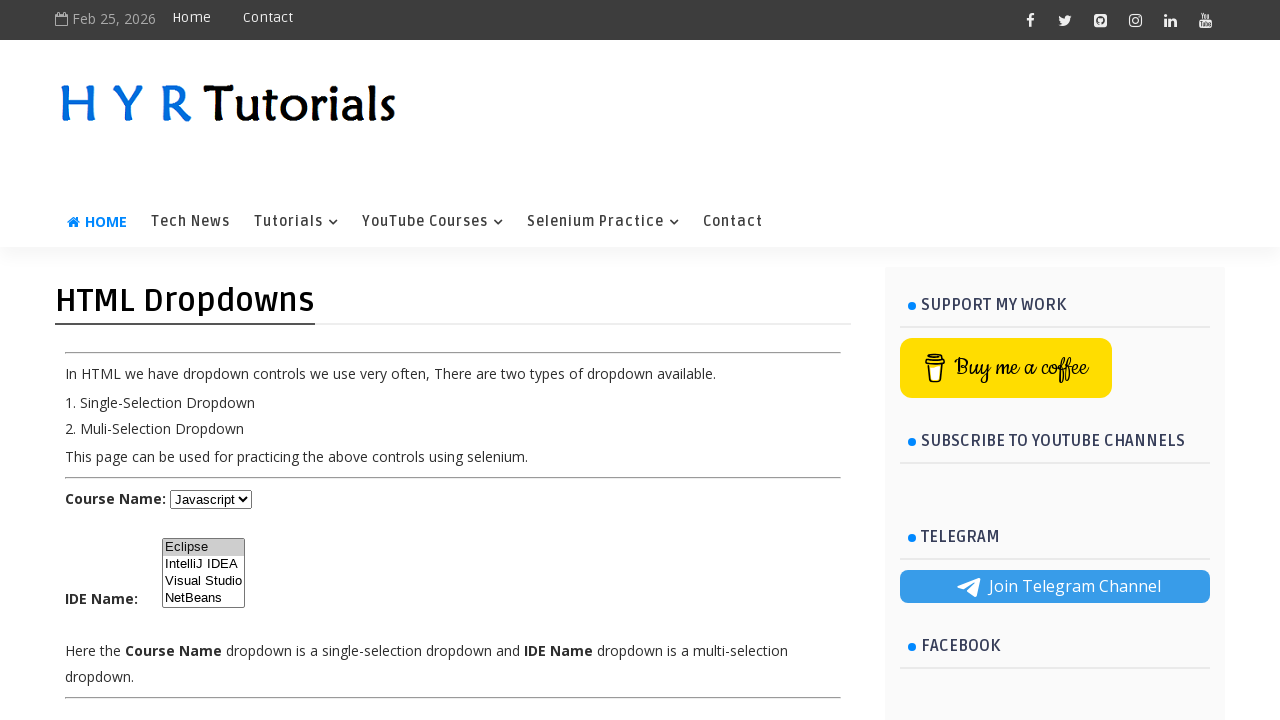

Selected IntelliJ IDEA from IDE dropdown by value on #ide
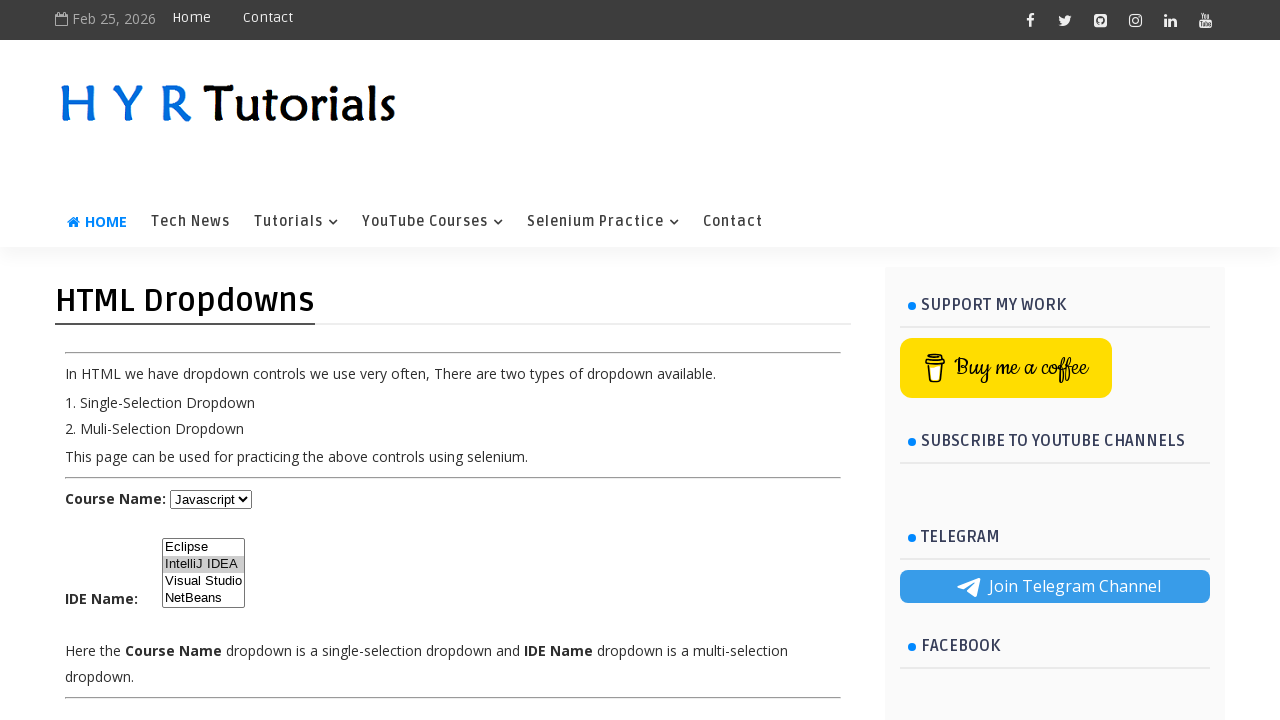

Selected NetBeans from IDE dropdown by visible text on #ide
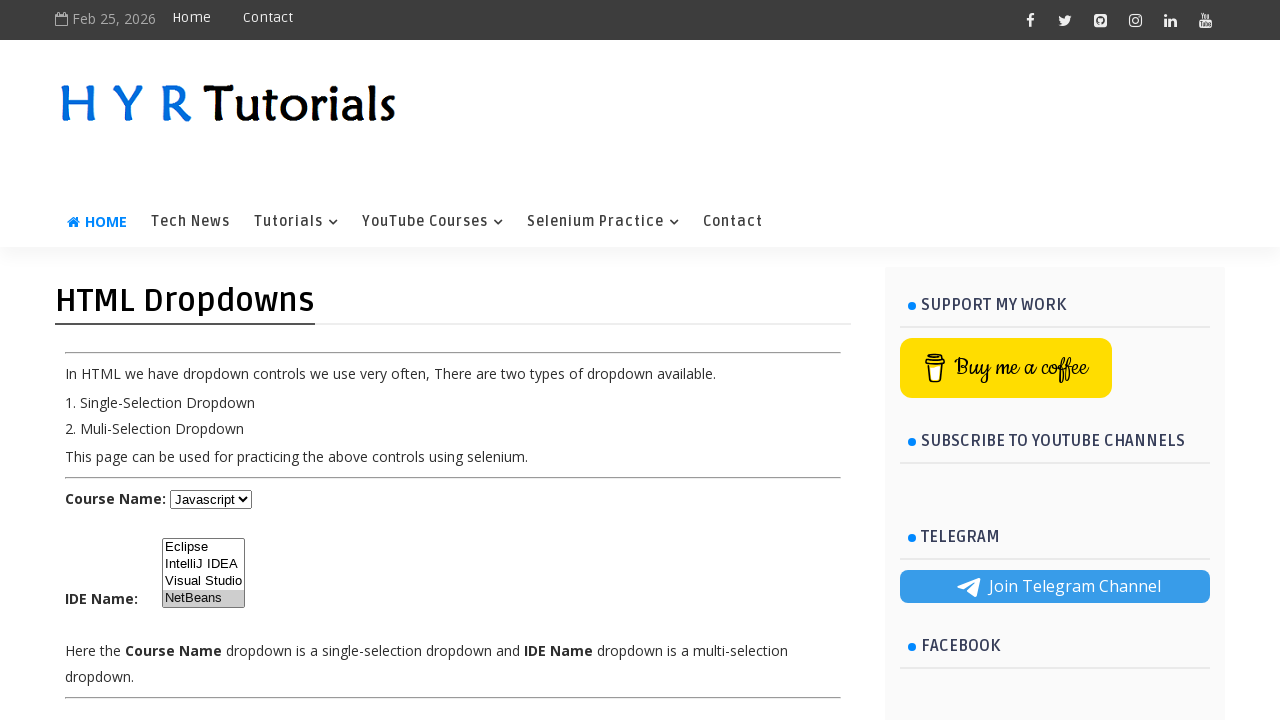

Retrieved current selections from IDE dropdown
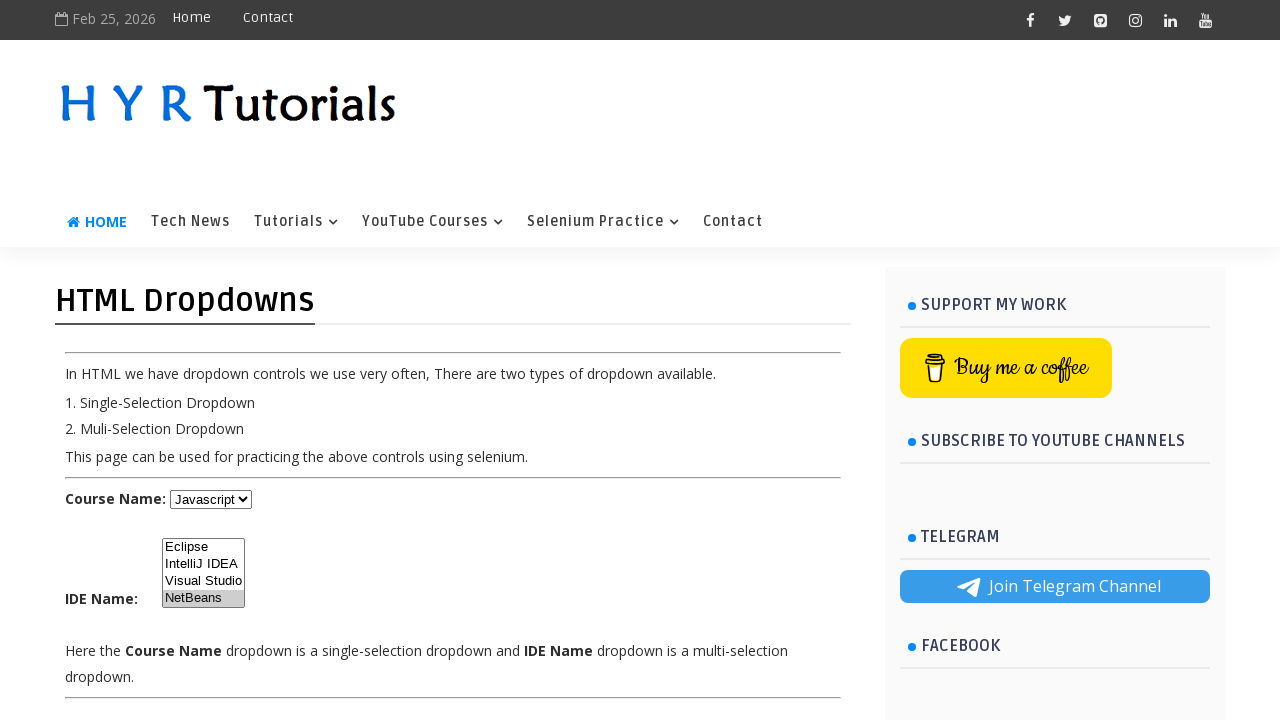

Deselected IntelliJ IDEA from IDE dropdown on #ide
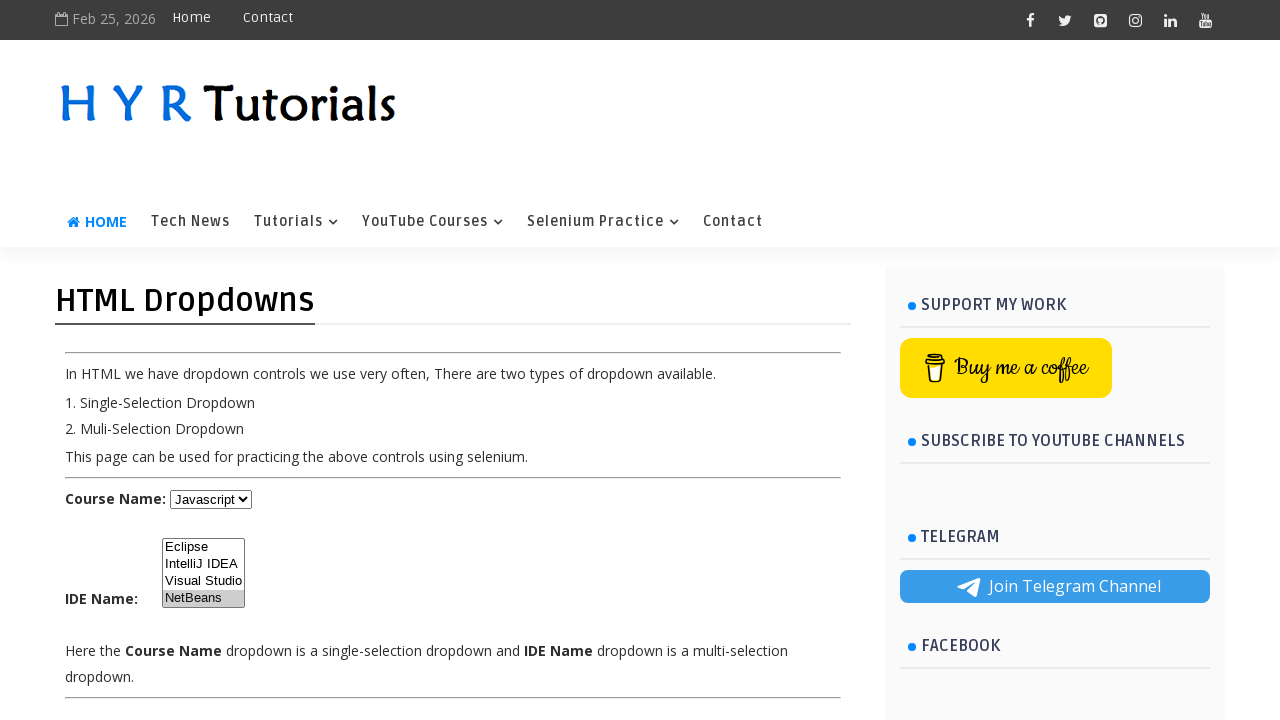

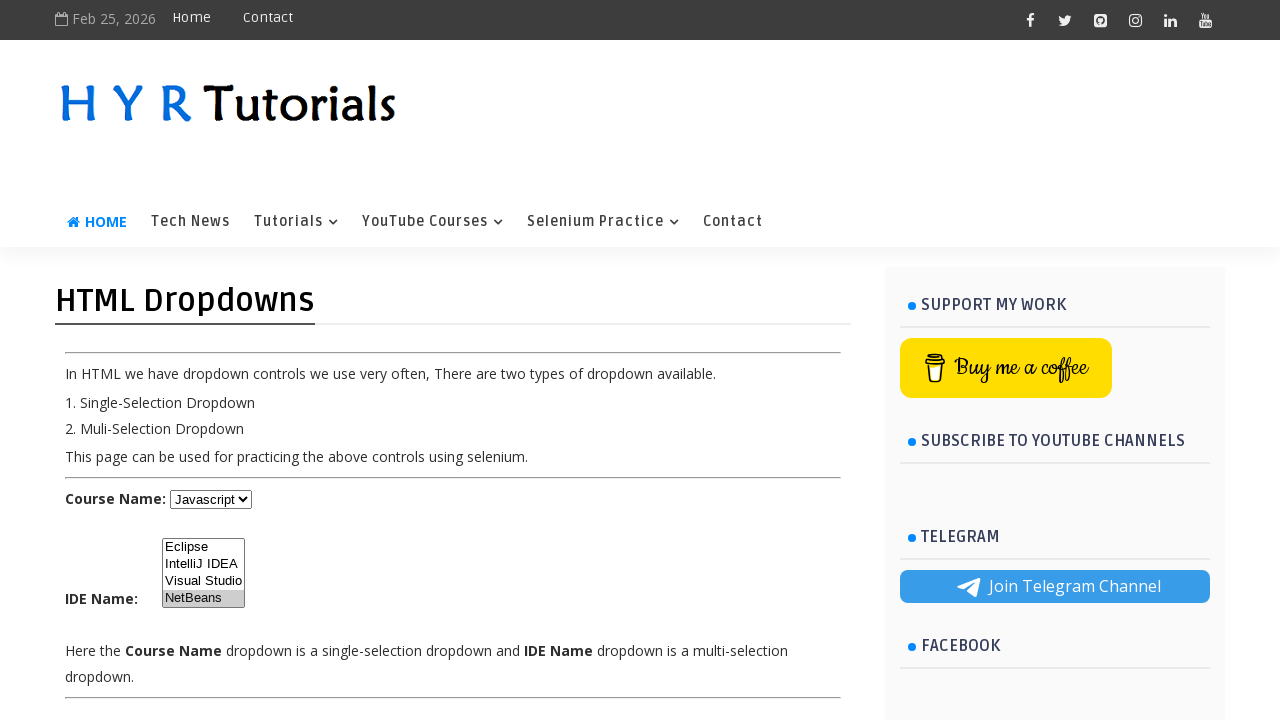